Tests hover effects by hovering over an element and verifying the background color changes

Starting URL: https://www.lambdatest.com/selenium-playground/hover-demo

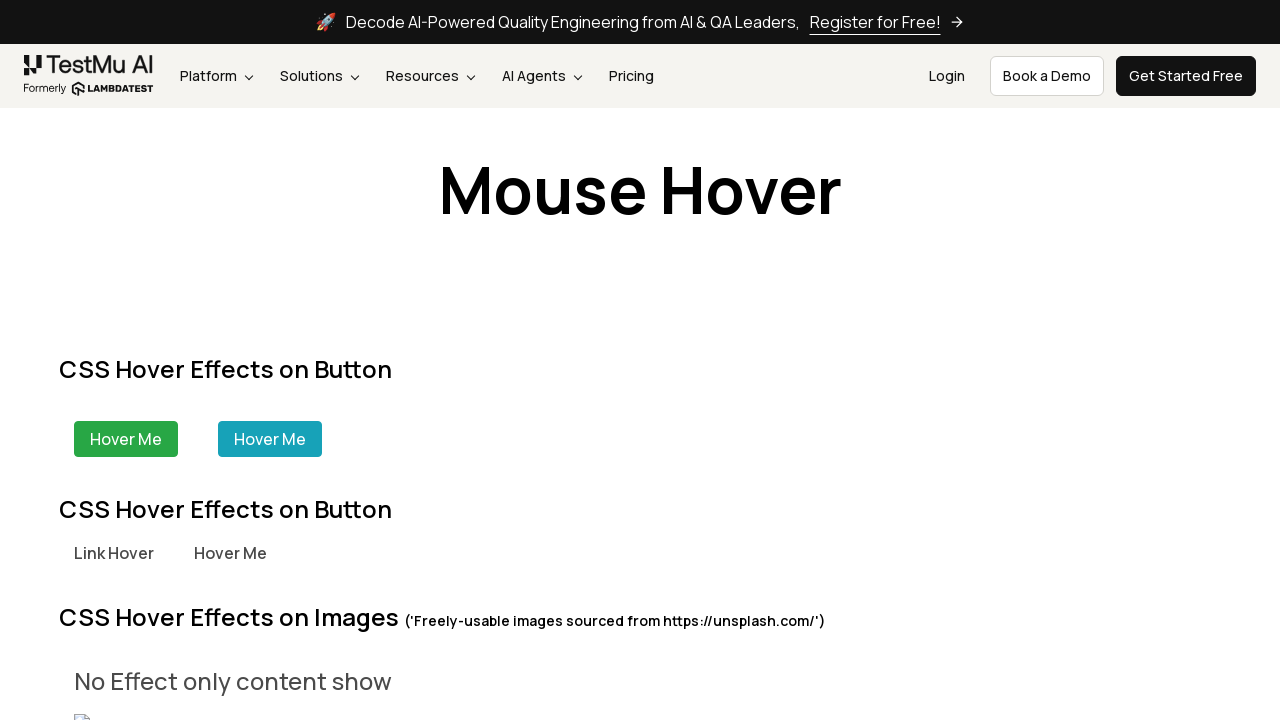

Located hover target element with CSS hover effects
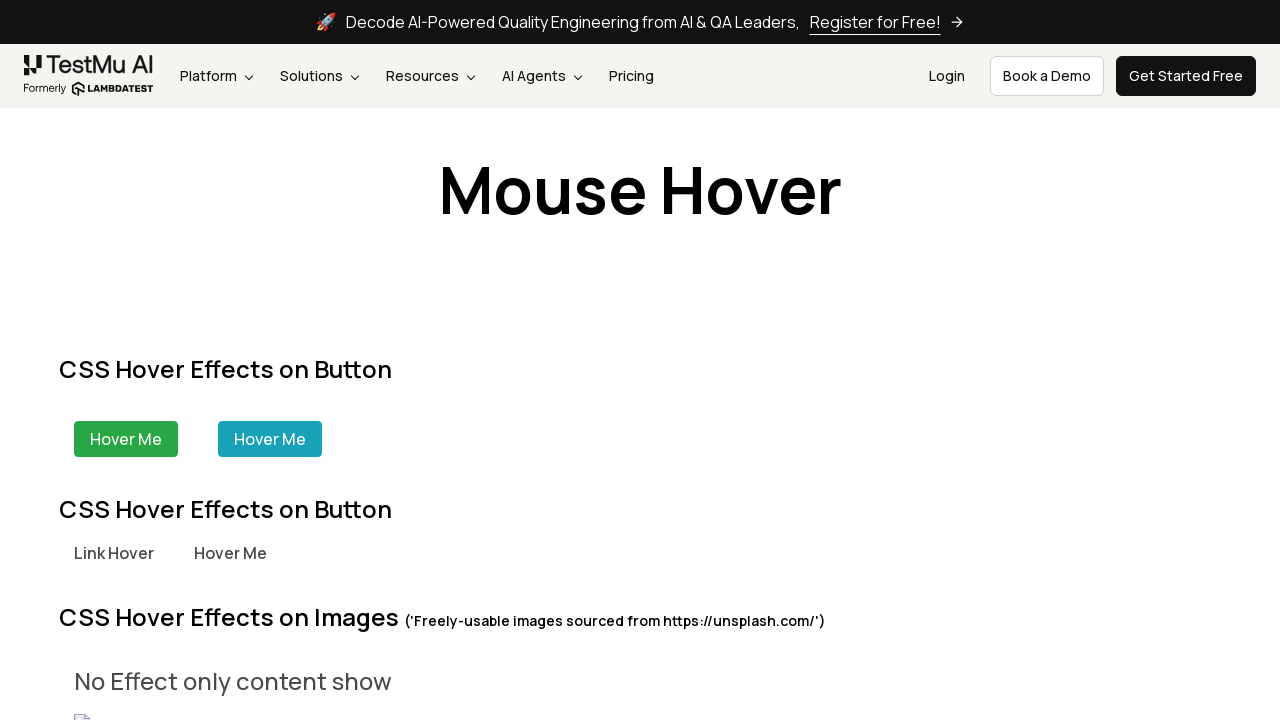

Hovered over element to trigger hover effect at (126, 439) on xpath=.//div[h2[text()='CSS Hover Effects on Button']]/div[1]/div[1]
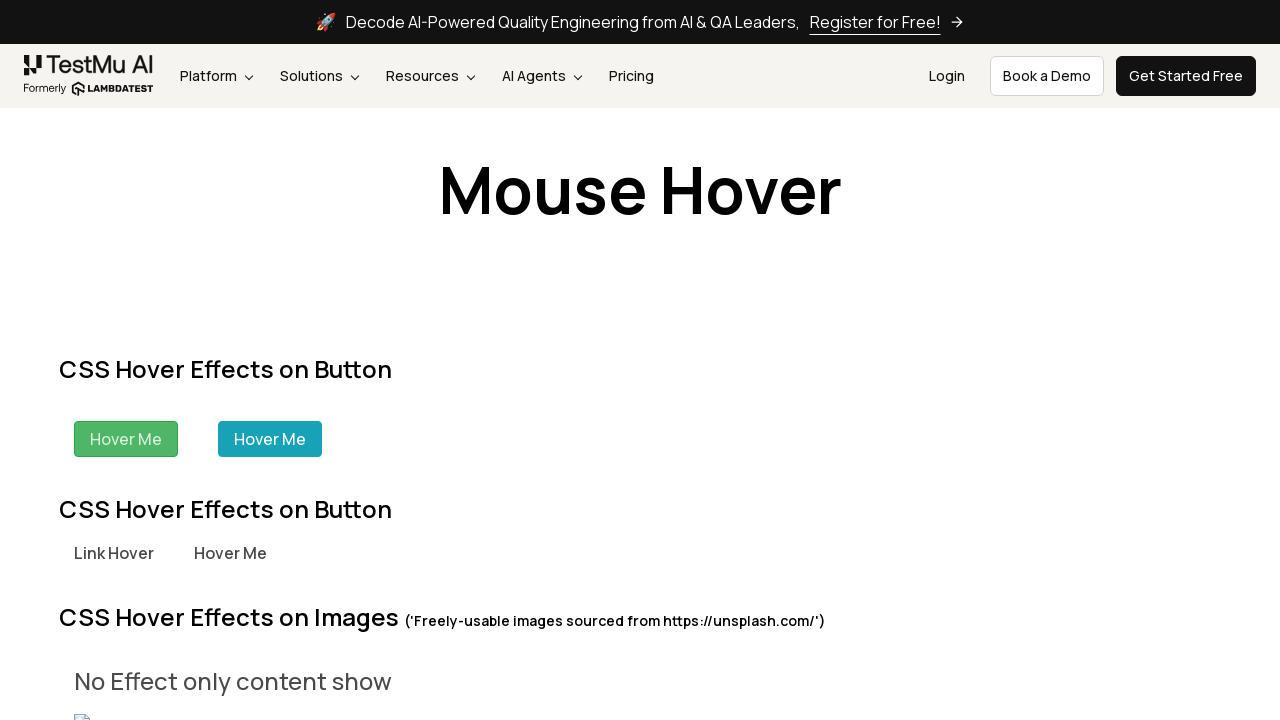

Waited for hover effect animation to complete
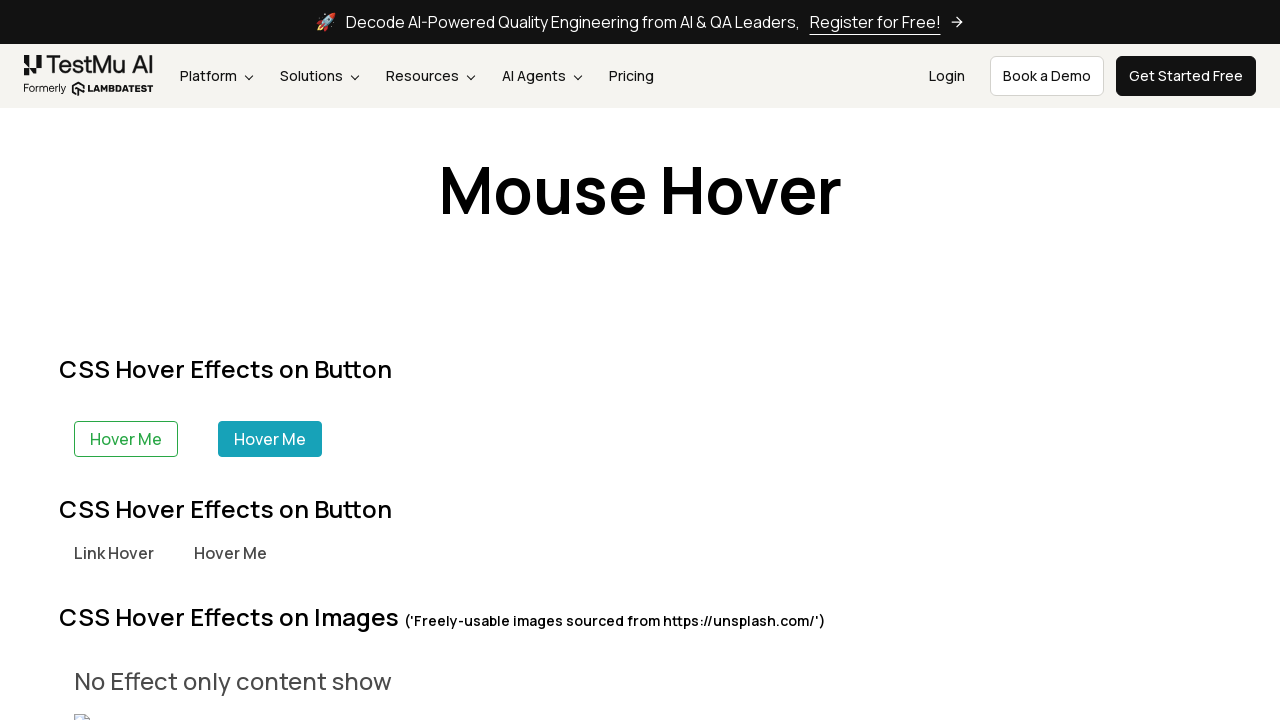

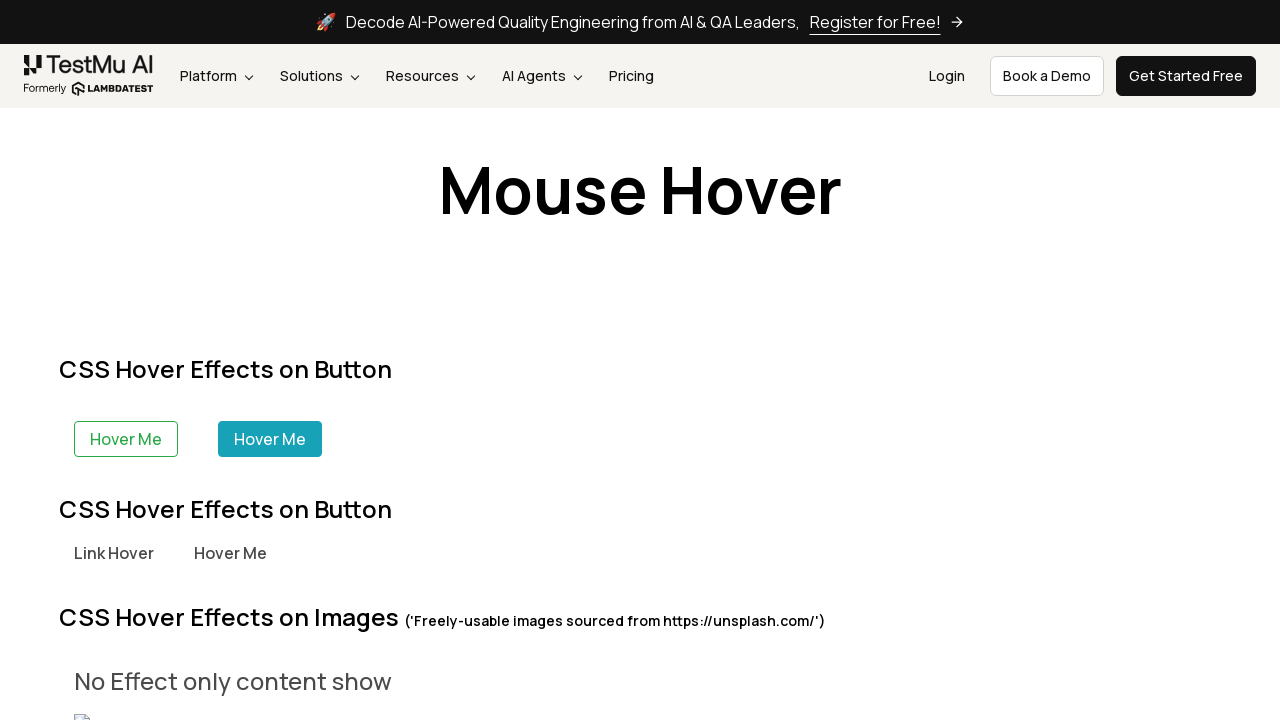